Tests date picker functionality by selecting a specific date (June 15, 2027) and verifying the selected values

Starting URL: https://rahulshettyacademy.com/seleniumPractise/#/offers

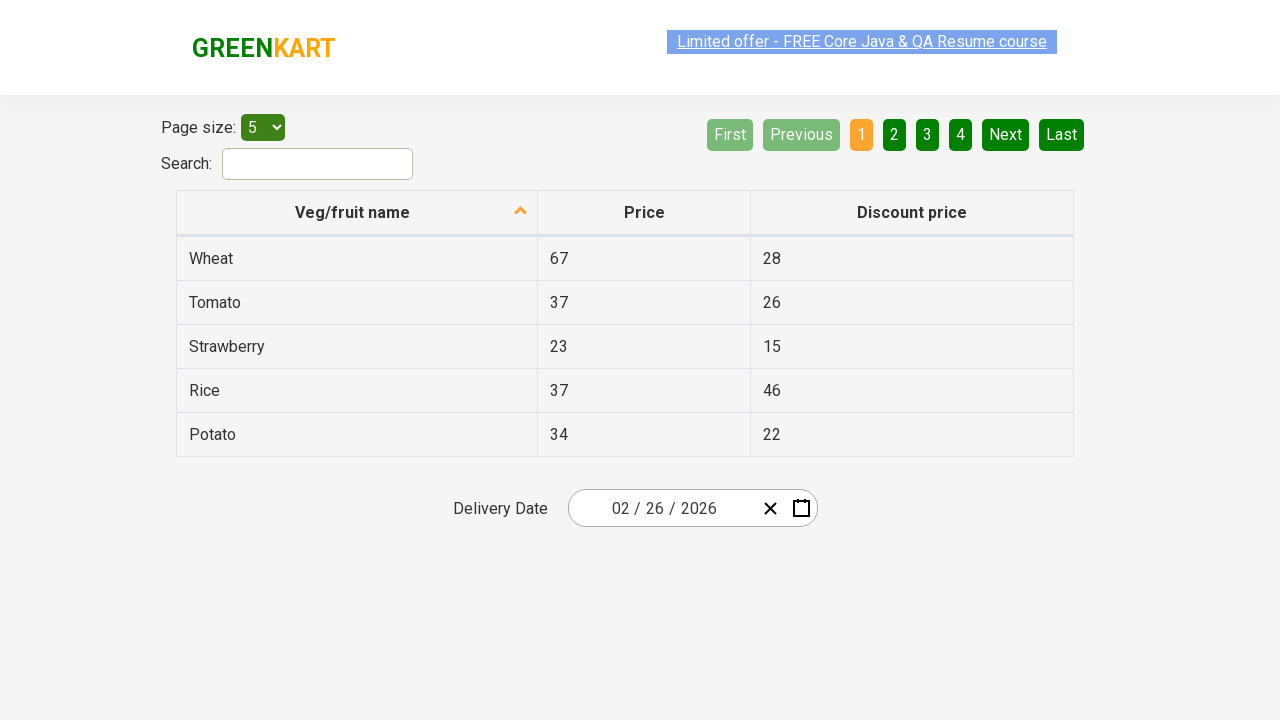

Clicked date picker calendar button to open date picker at (801, 508) on .react-date-picker__calendar-button.react-date-picker__button
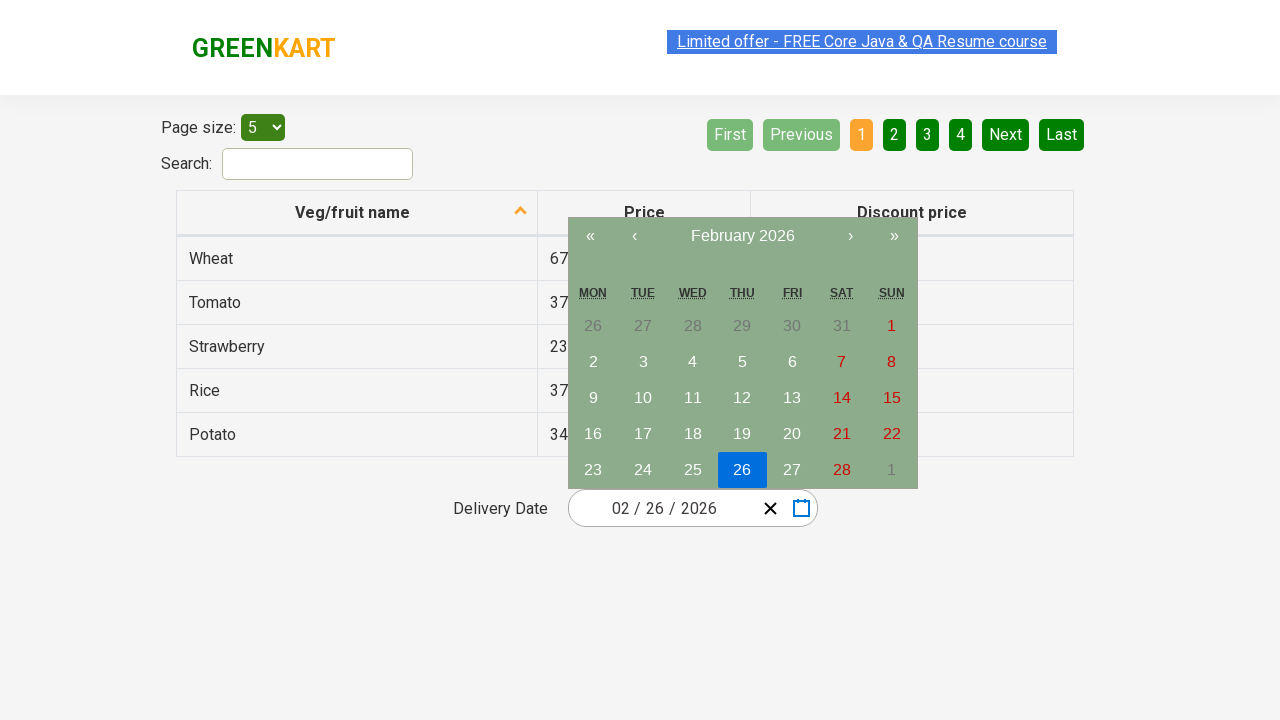

Clicked navigation label to navigate to decade view at (742, 236) on .react-calendar__navigation__label
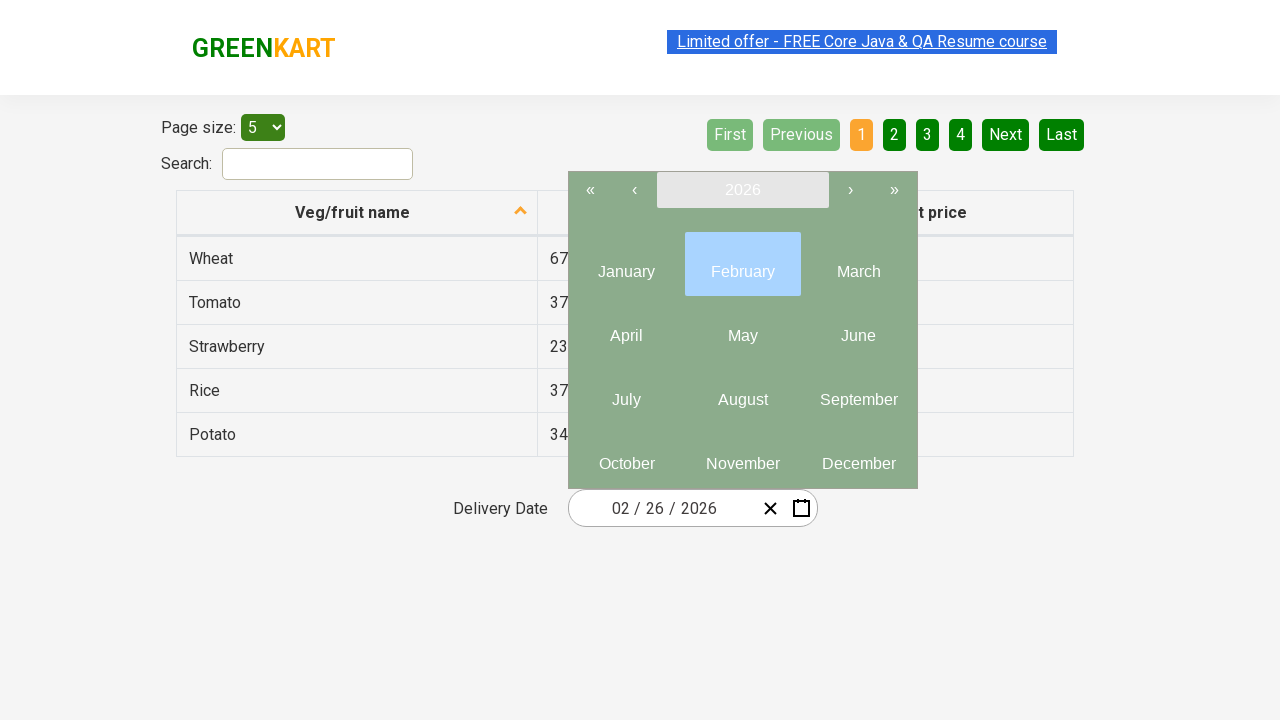

Clicked navigation label again to navigate to year view at (742, 190) on .react-calendar__navigation__label
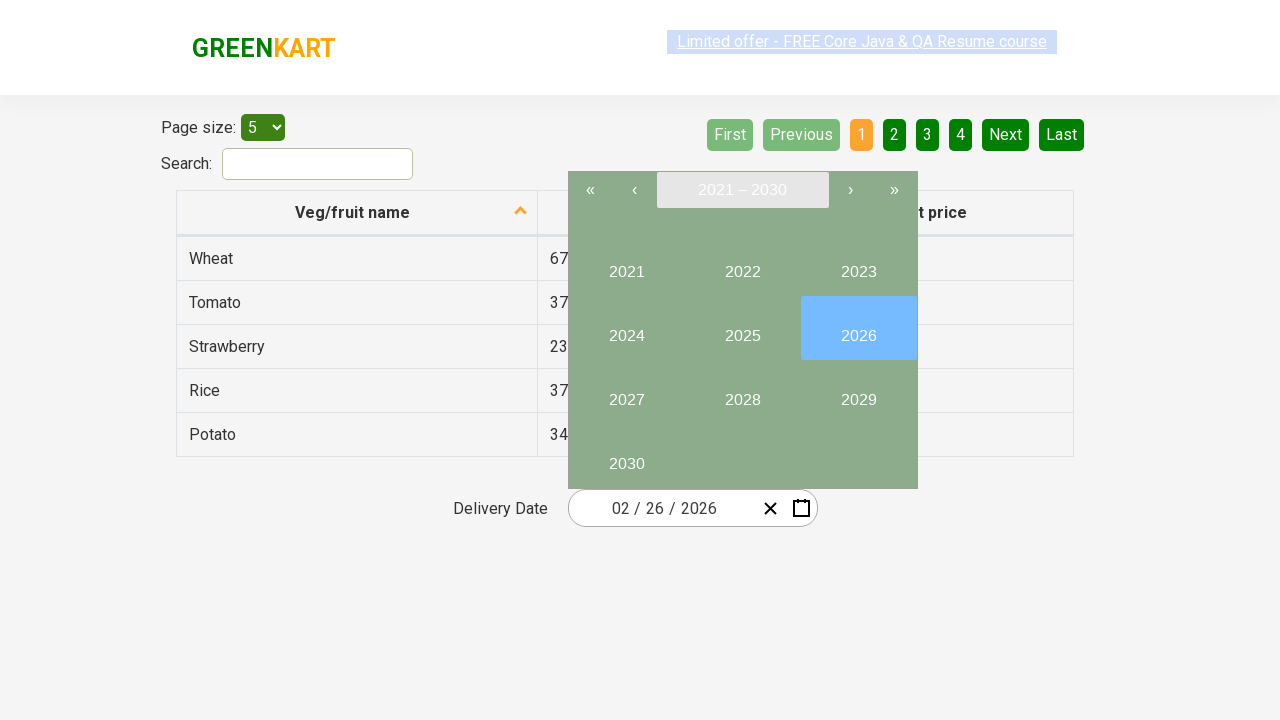

Selected year 2027 from the year picker at (626, 392) on button:has-text('2027')
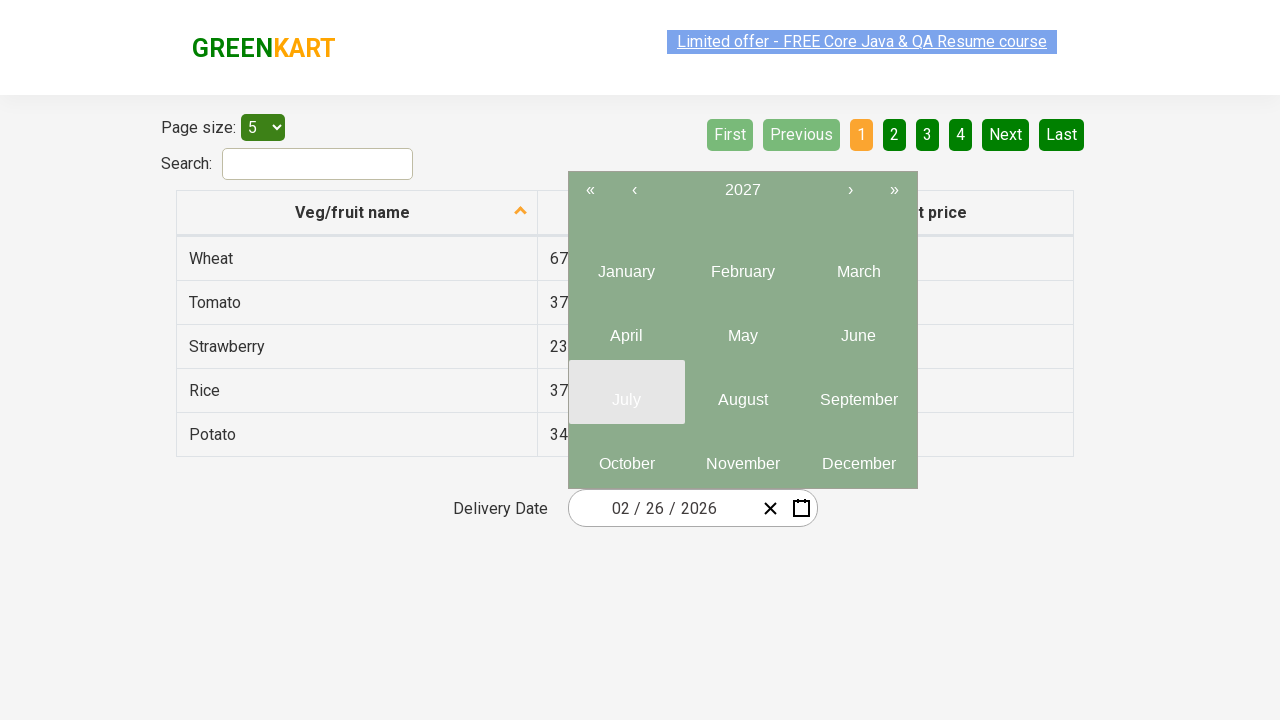

Selected month 6 (June) from the month picker at (858, 328) on .react-calendar__tile.react-calendar__year-view__months__month >> nth=5
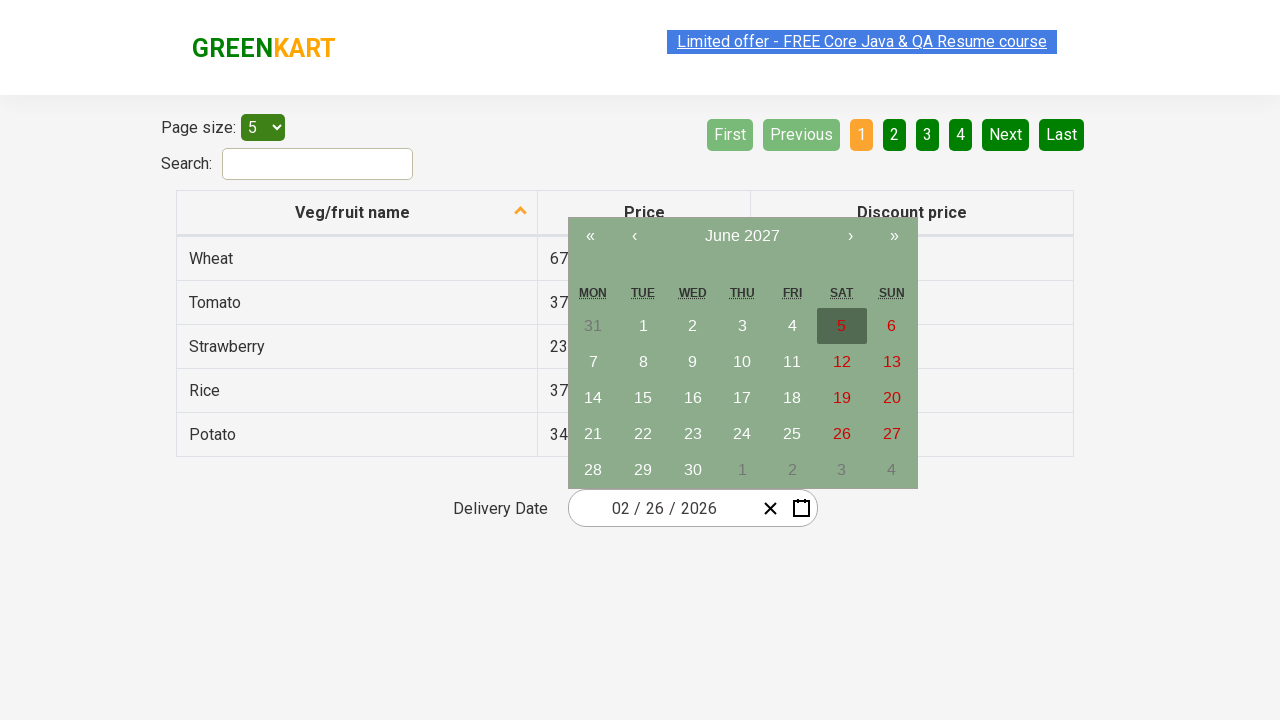

Selected day 15 from the day picker at (643, 398) on abbr:has-text('15')
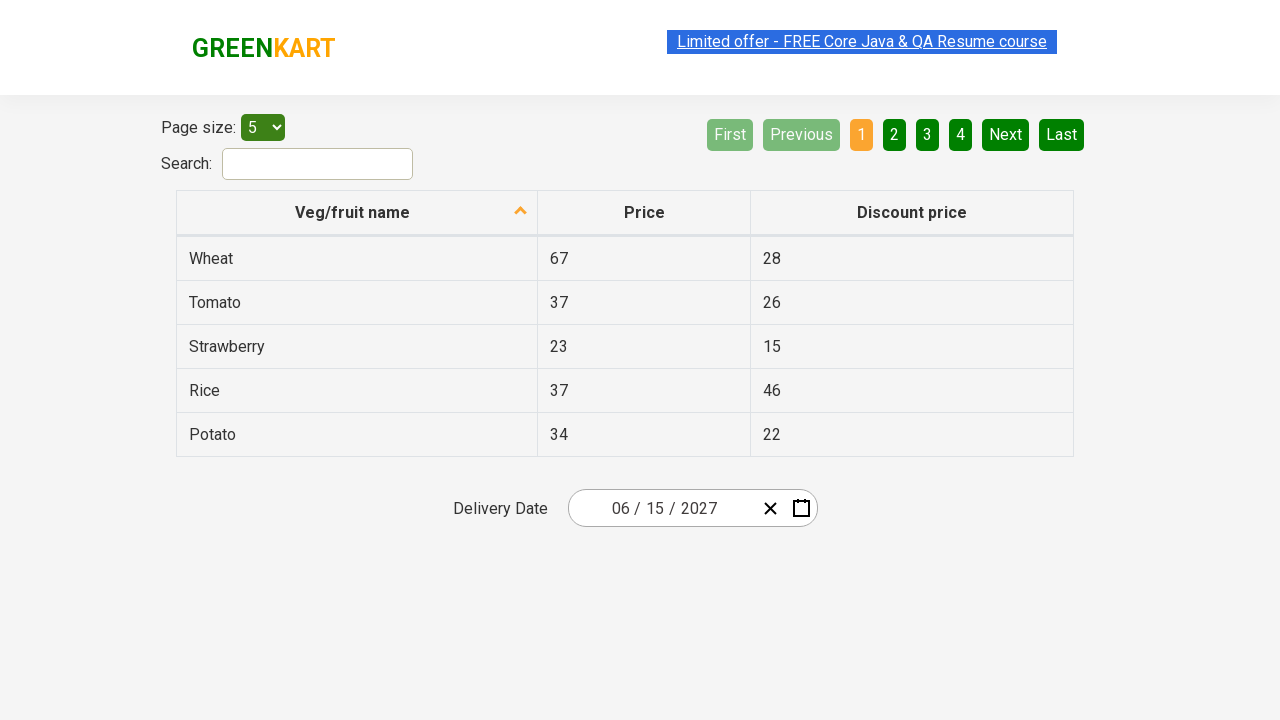

Located input elements containing the selected date values
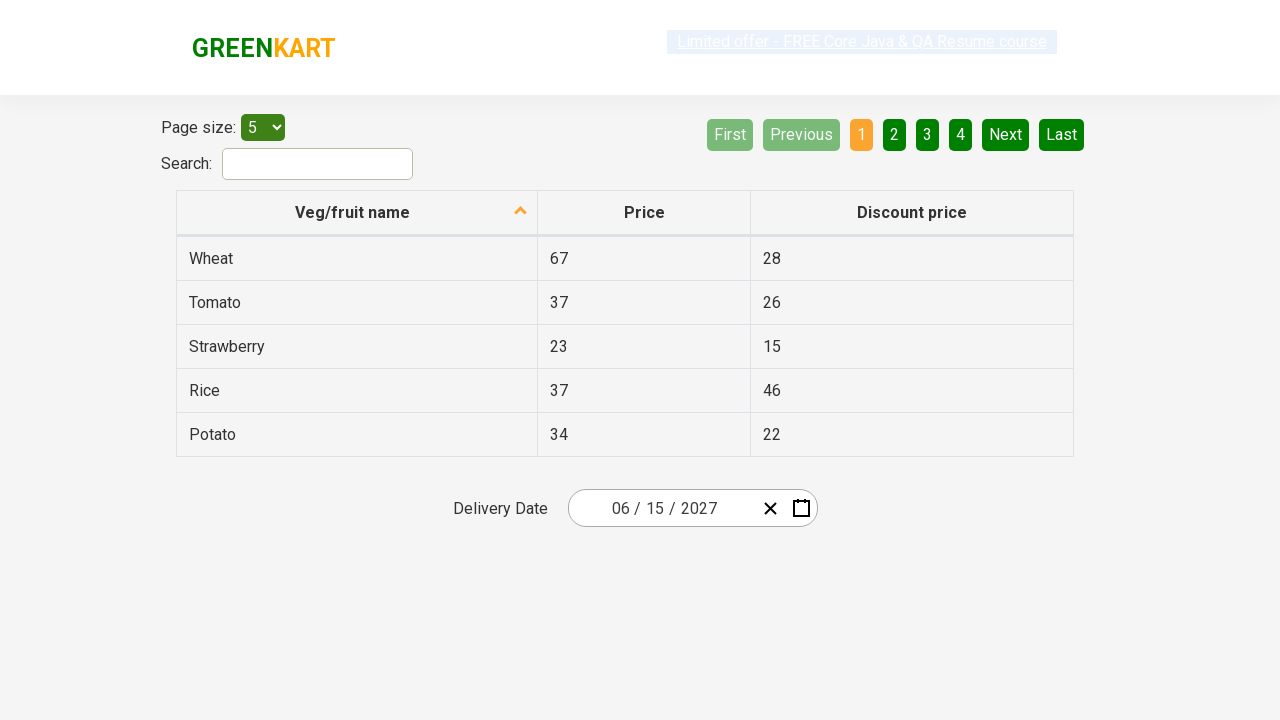

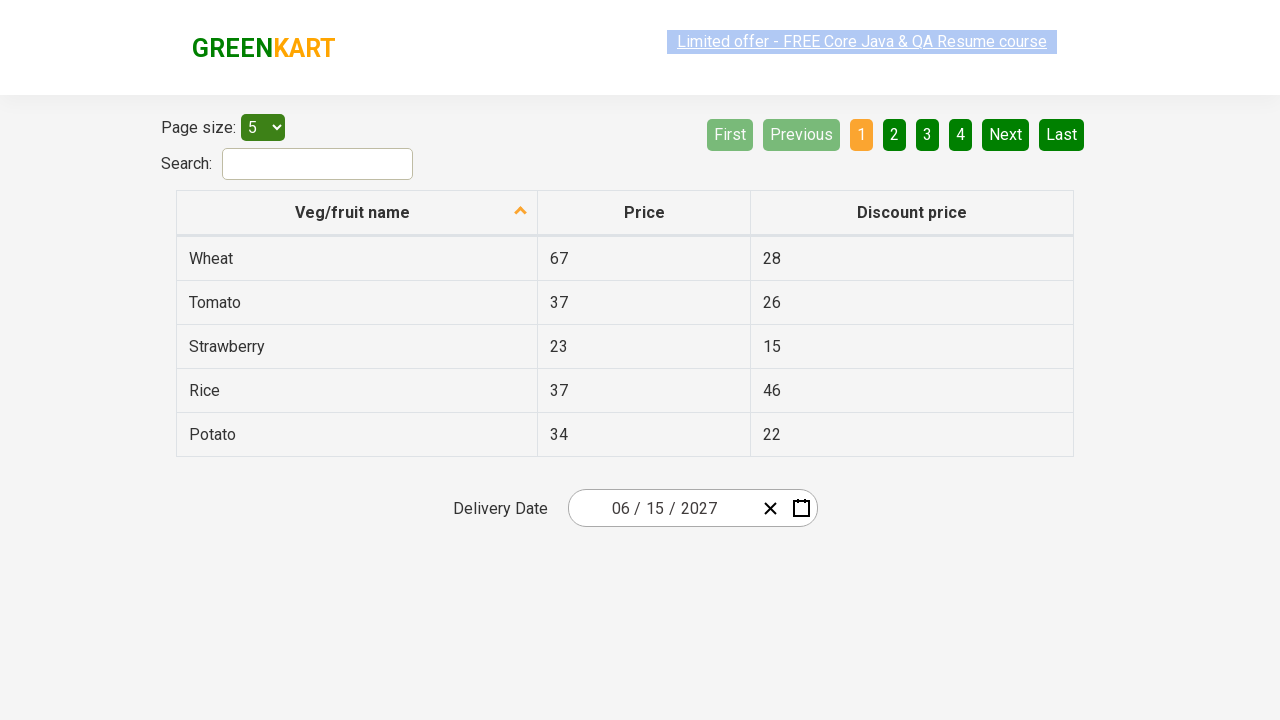